Tests dynamic loading functionality by navigating to Example 2, clicking the Start button, and waiting for the "Hello World!" text to appear after dynamic rendering.

Starting URL: https://the-internet.herokuapp.com/dynamic_loading

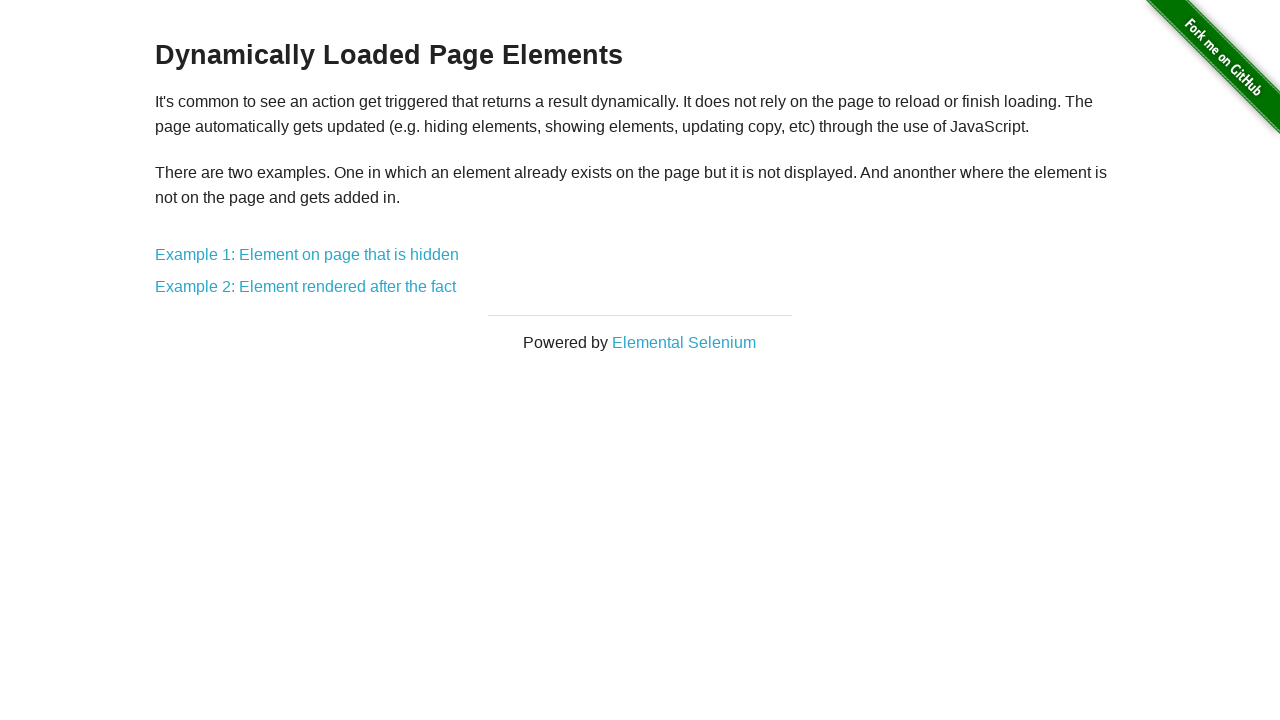

Clicked on 'Example 2: Element rendered after the fact' link at (306, 287) on a[href='/dynamic_loading/2']
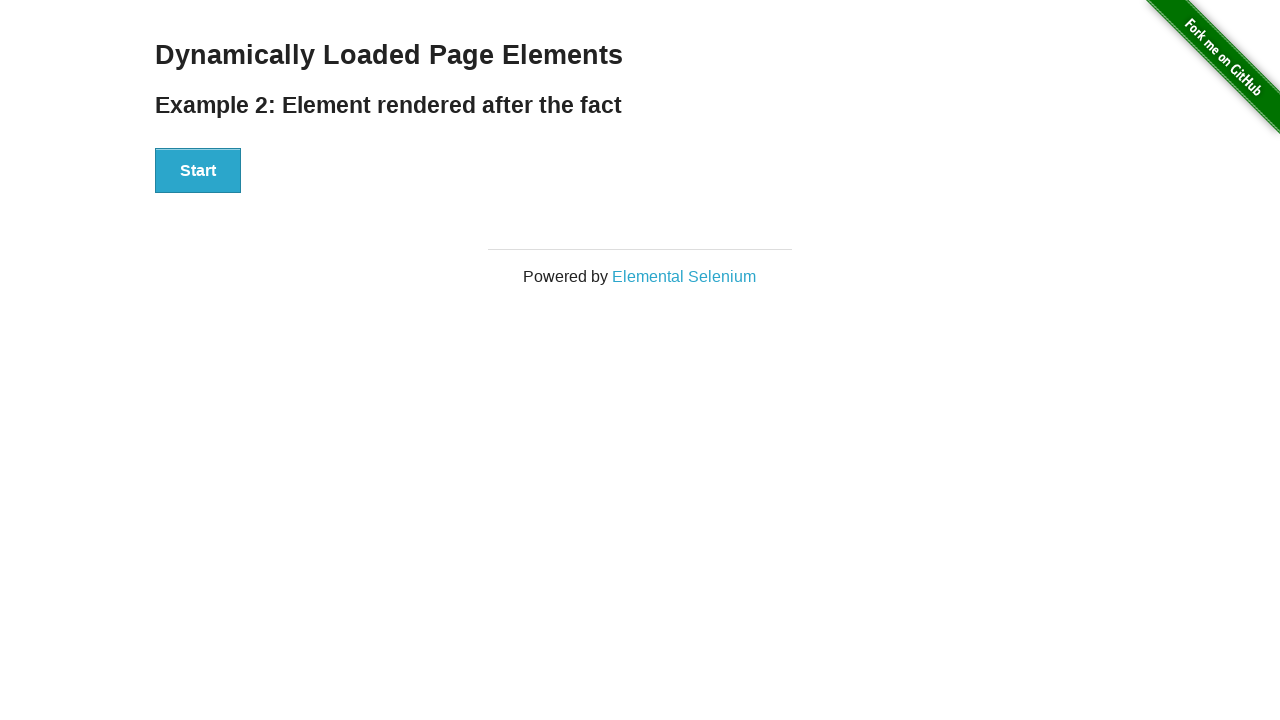

Clicked the Start button to trigger dynamic loading at (198, 171) on button:has-text('Start')
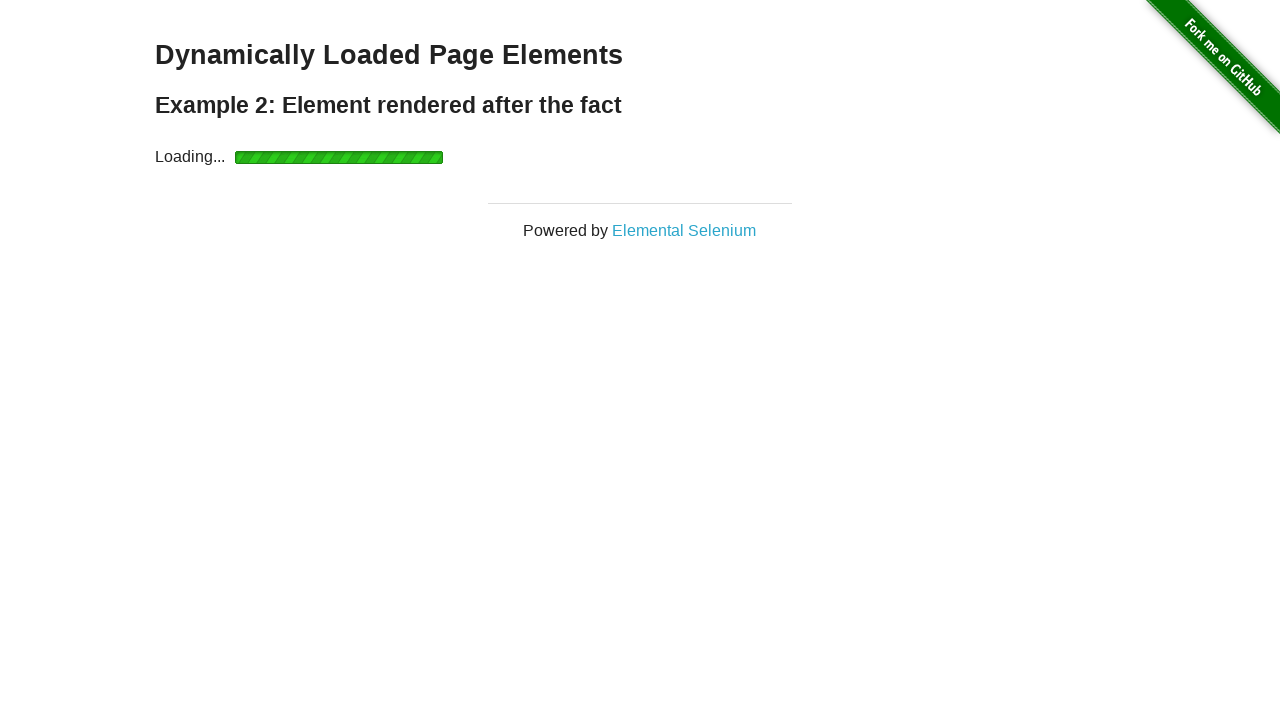

Loading indicator disappeared
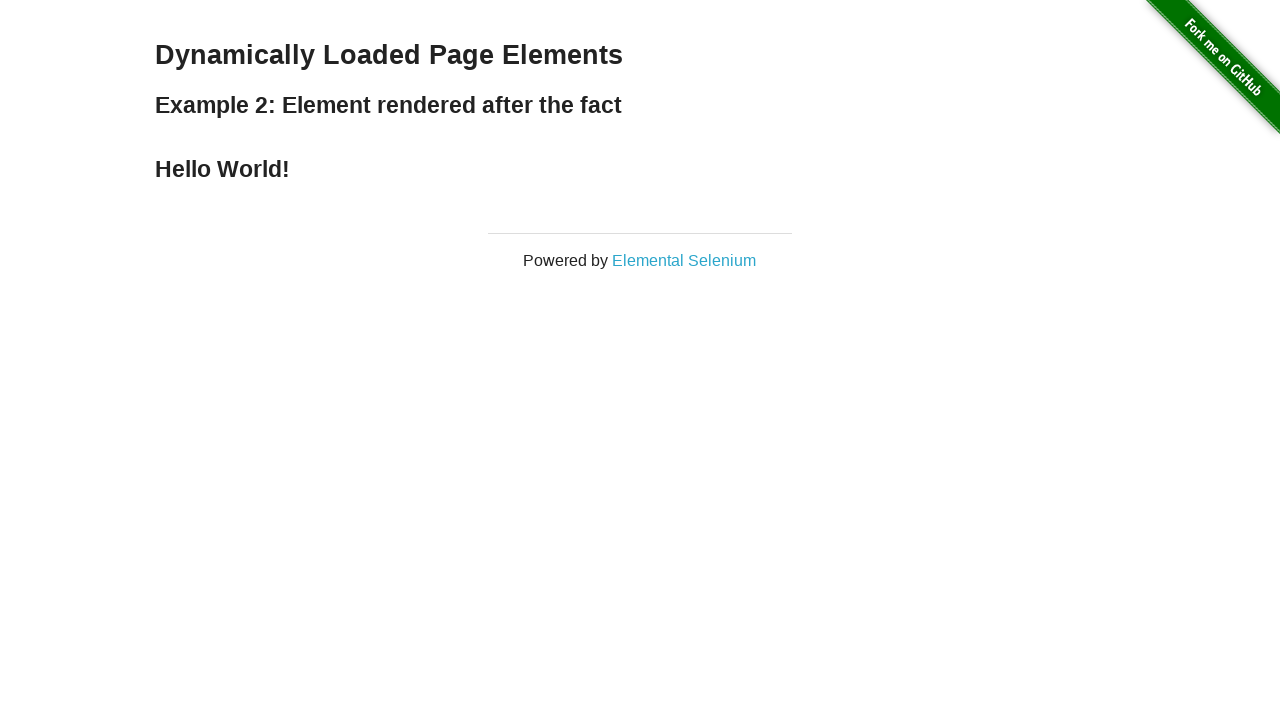

Dynamic content loaded and 'Hello World!' text is visible
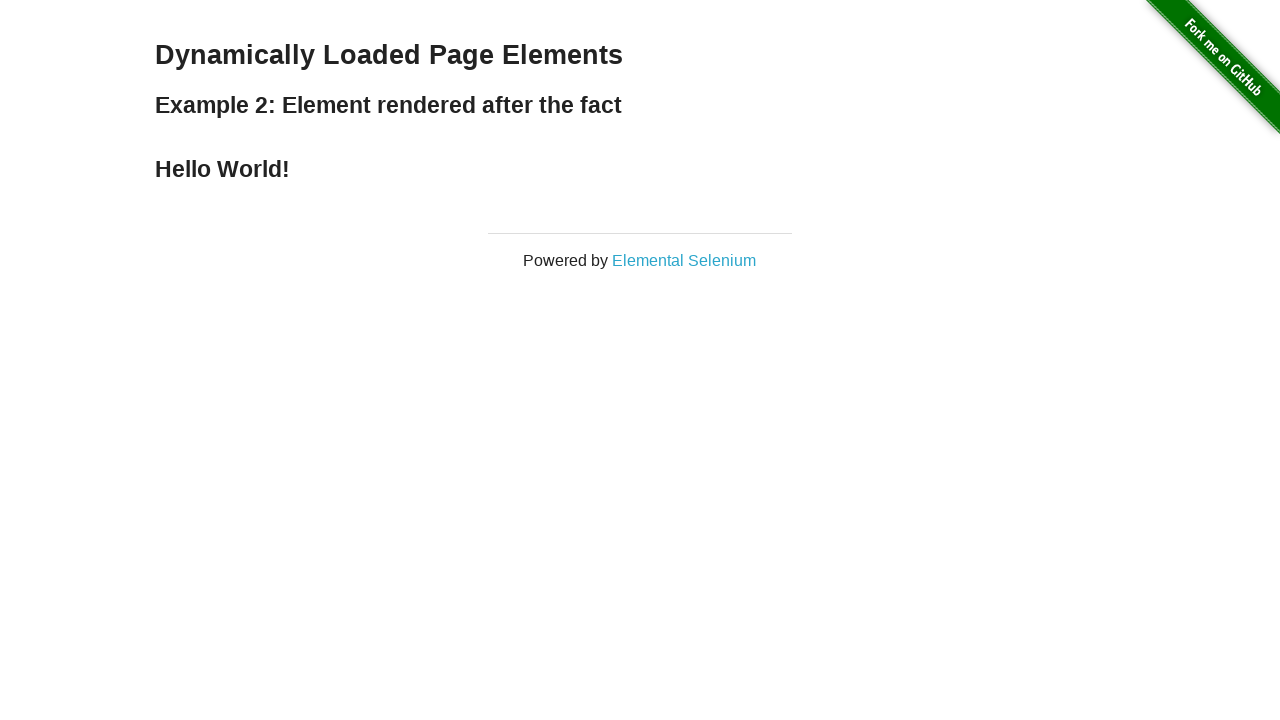

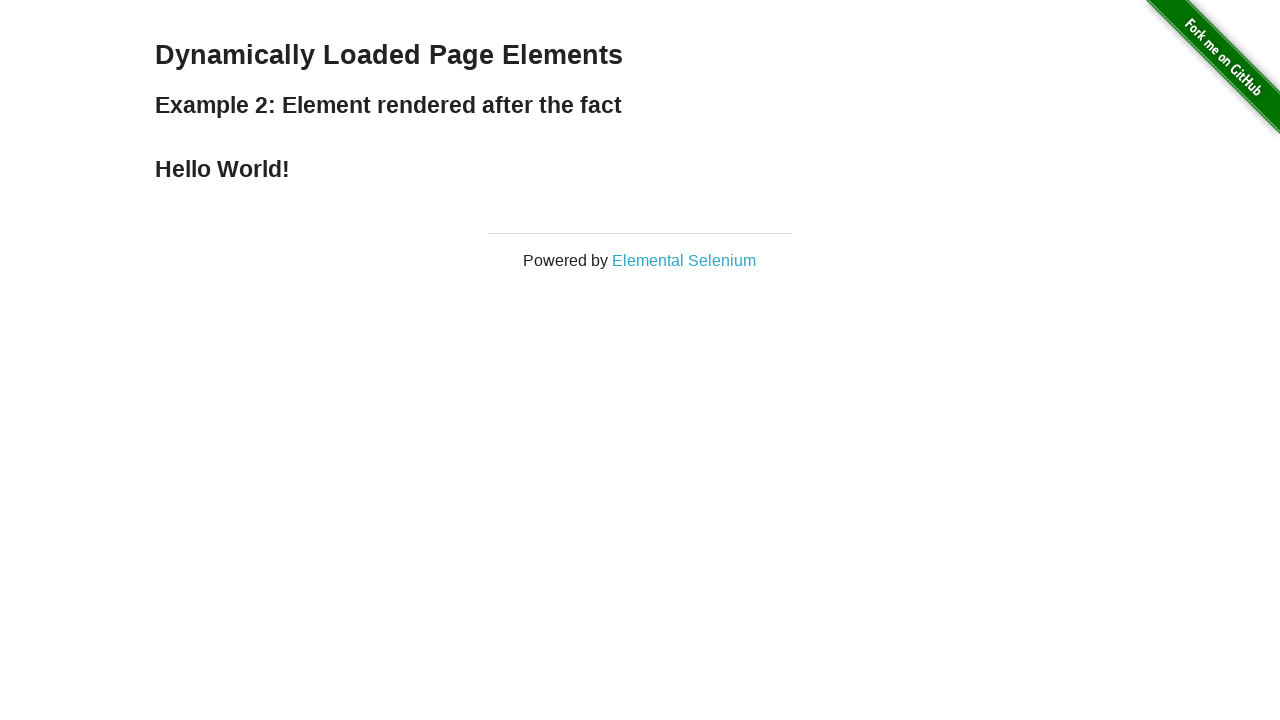